Tests JavaScript prompt alert handling by clicking a button that triggers a prompt, entering text, accepting the alert, and verifying the result message

Starting URL: https://the-internet.herokuapp.com/javascript_alerts

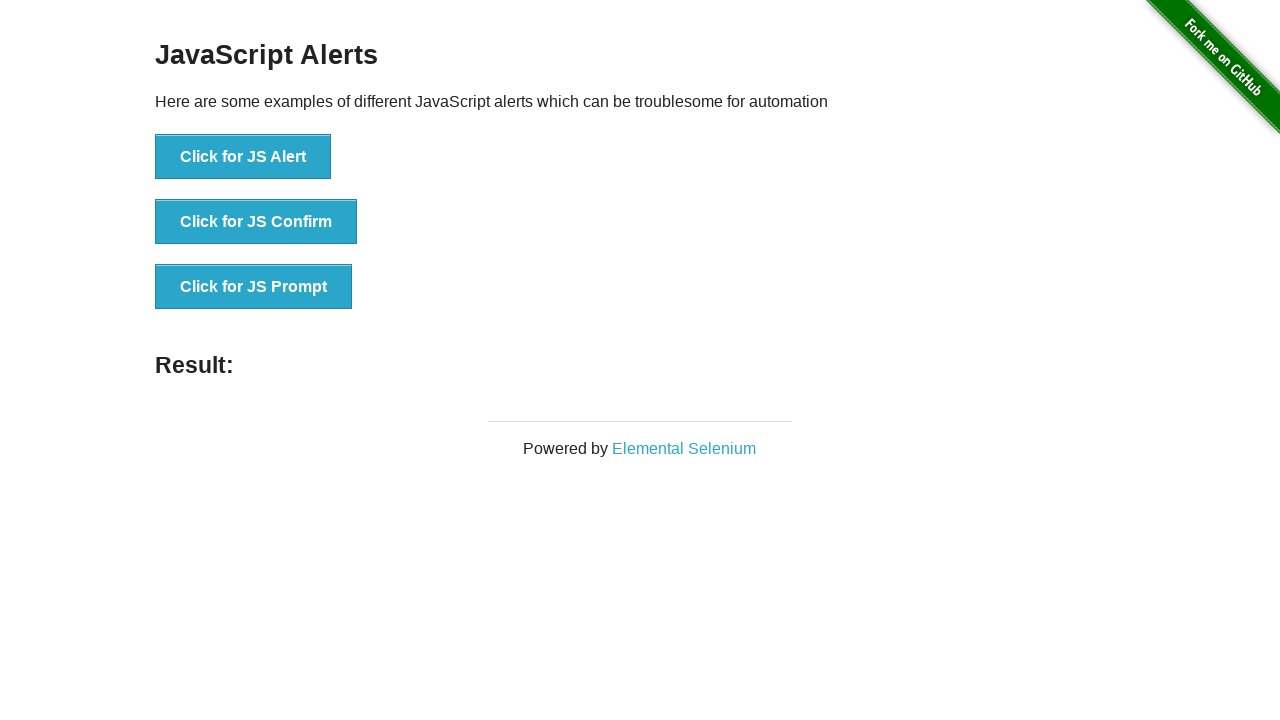

Clicked the button that triggers the JavaScript prompt dialog at (254, 287) on xpath=//*[@id='content']/div/ul/li[3]/button
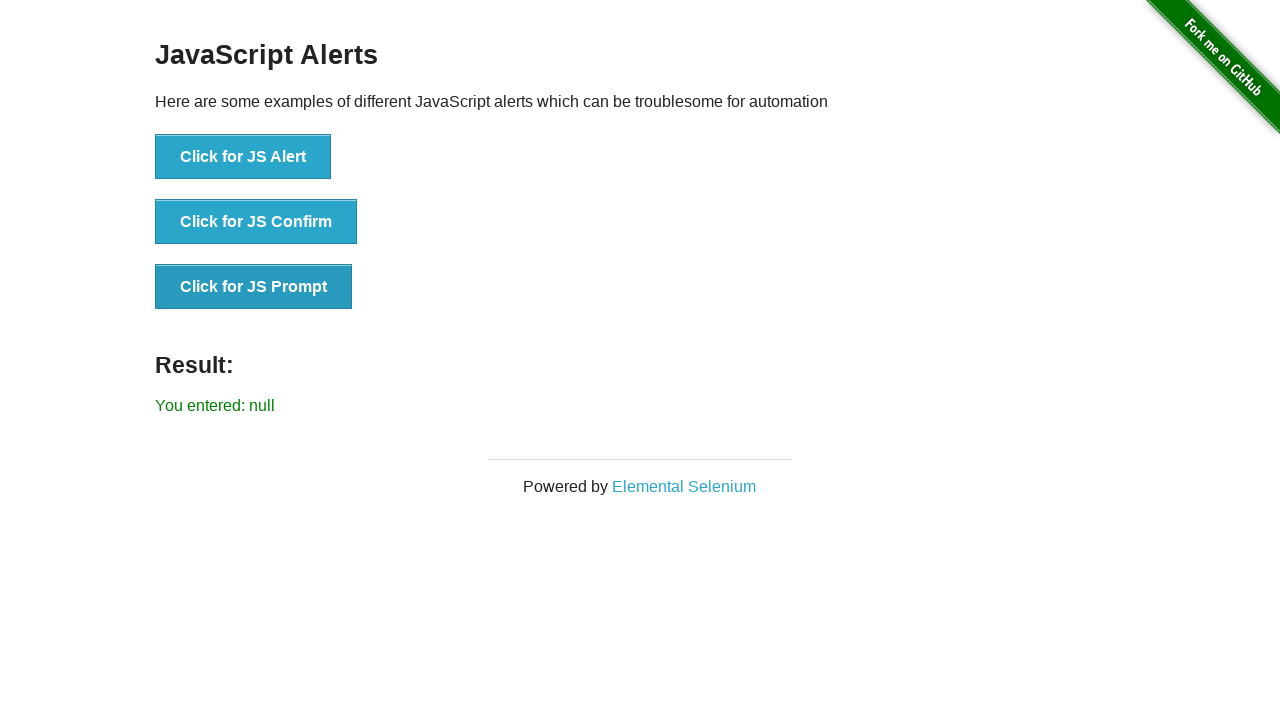

Set up dialog handler to accept prompt with 'Welcome' text
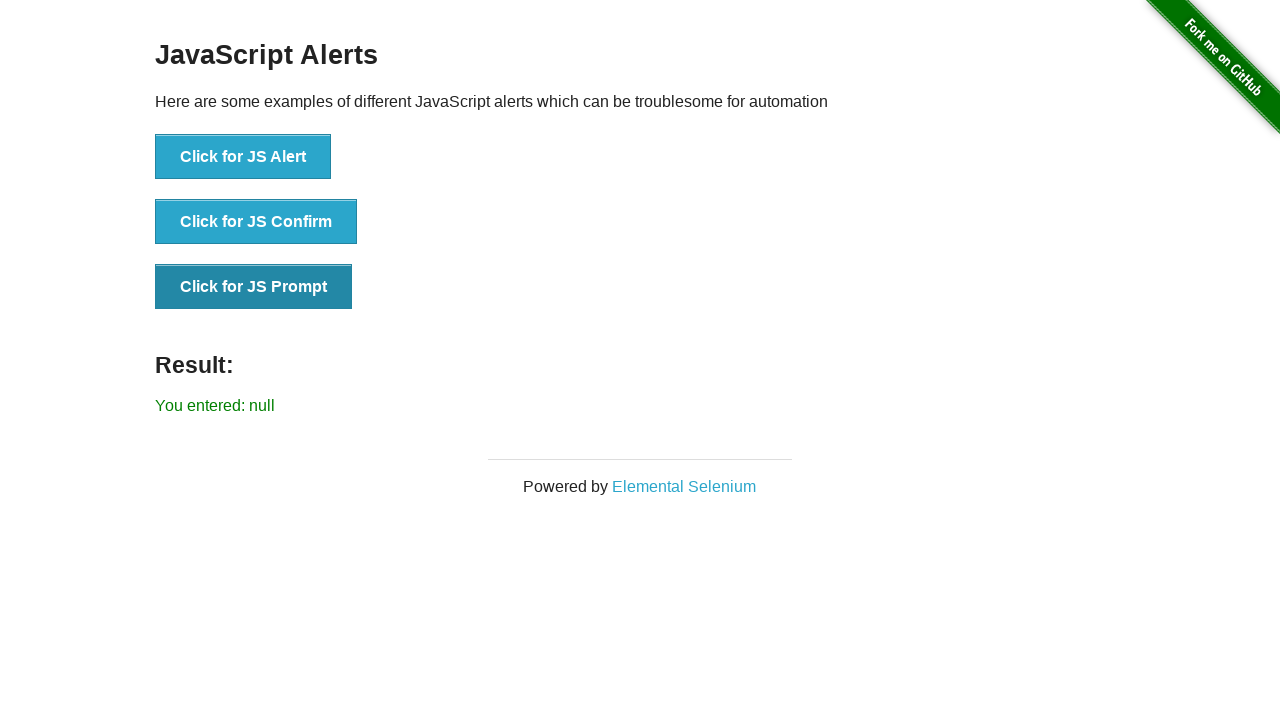

Clicked the prompt button again to trigger dialog with handler active at (254, 287) on xpath=//*[@id='content']/div/ul/li[3]/button
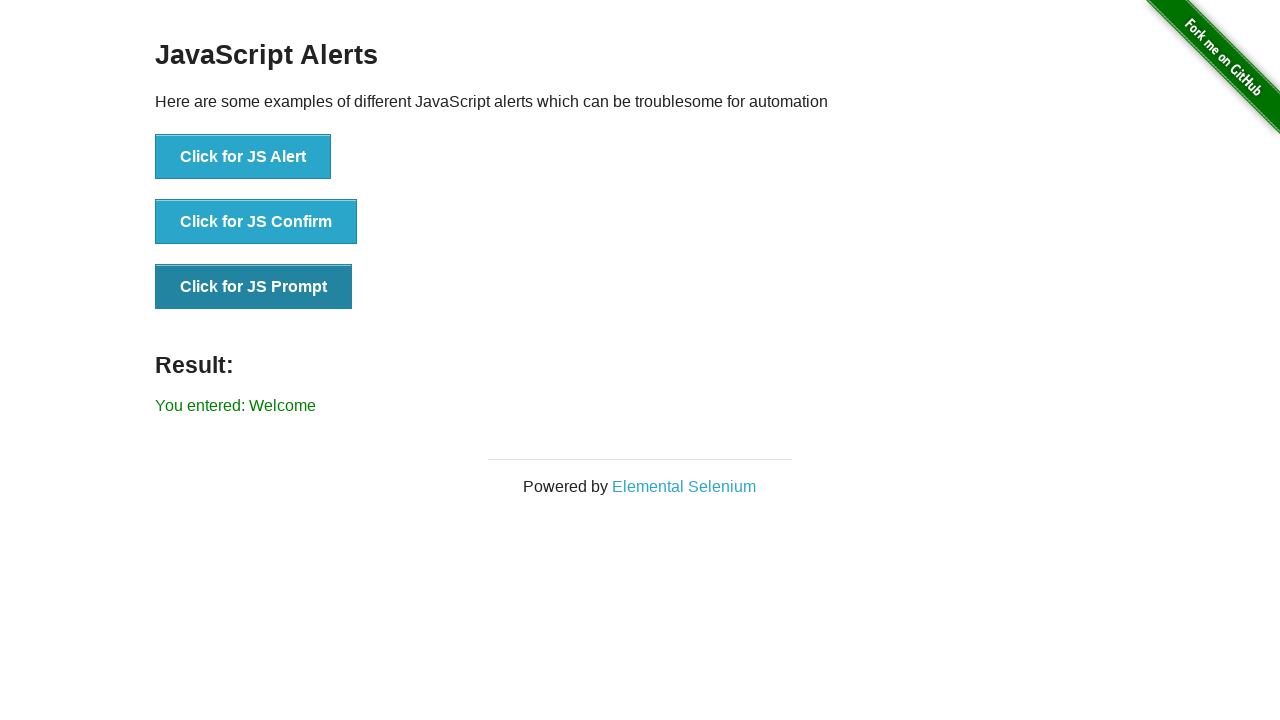

Waited for result message to appear on page
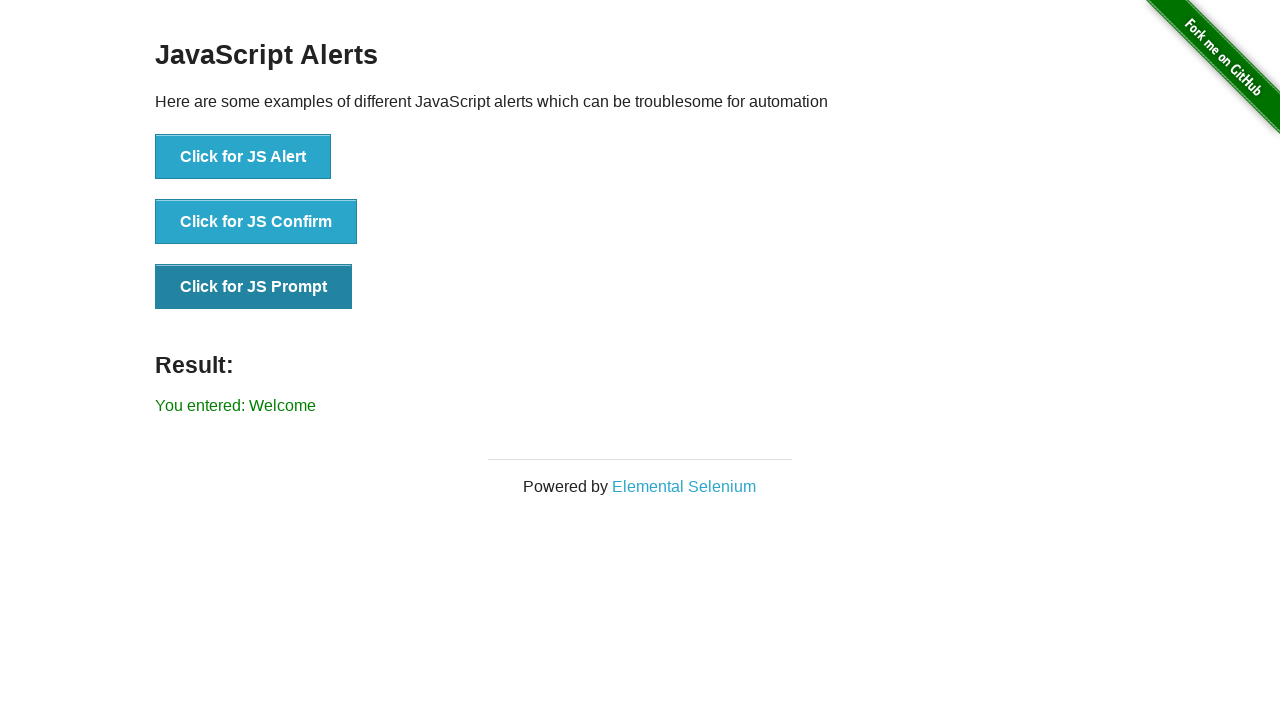

Retrieved result text from page
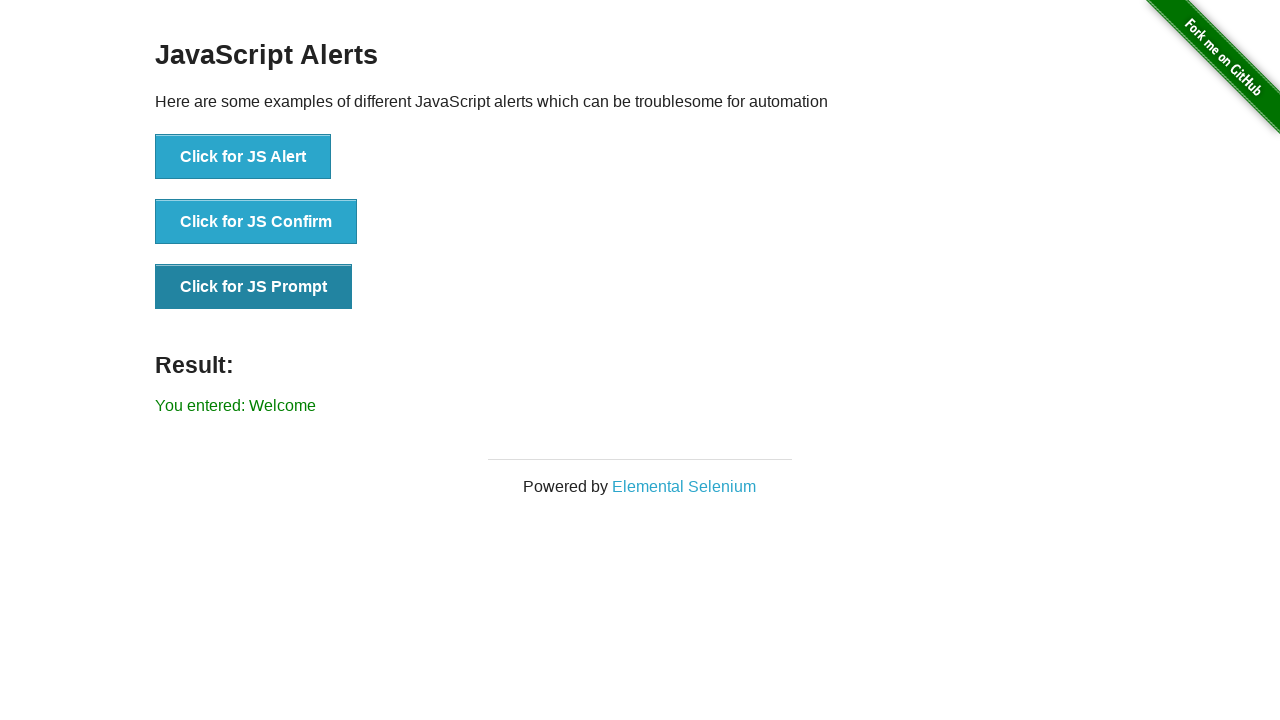

Verified result text matches expected value 'You entered: Welcome'
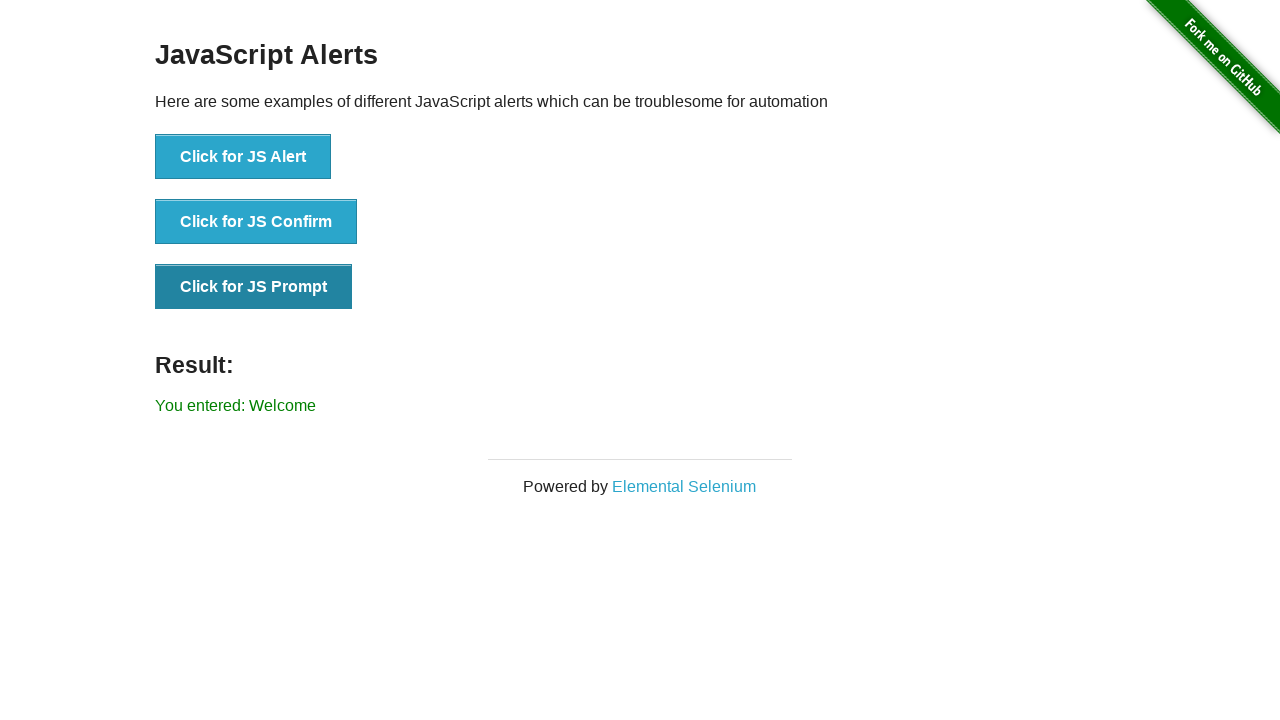

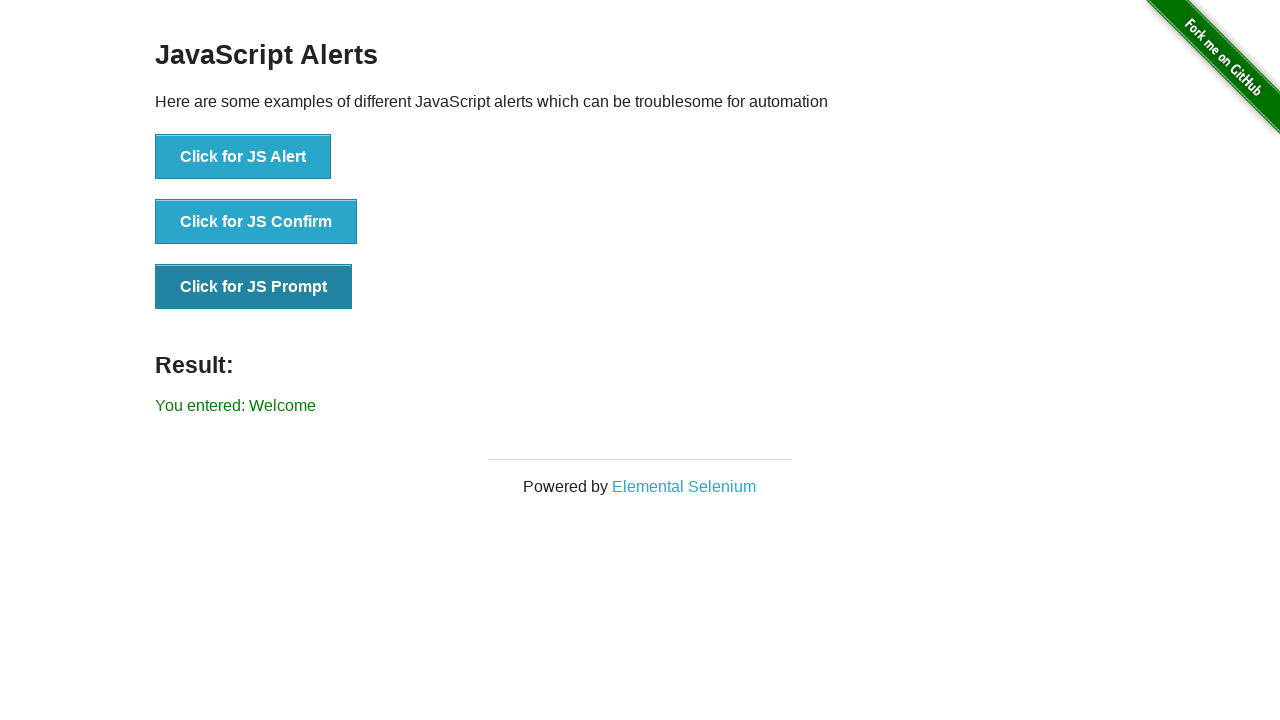